Tests selecting all car checkboxes by iterating through each checkbox and checking them

Starting URL: https://www.letskodeit.com/practice

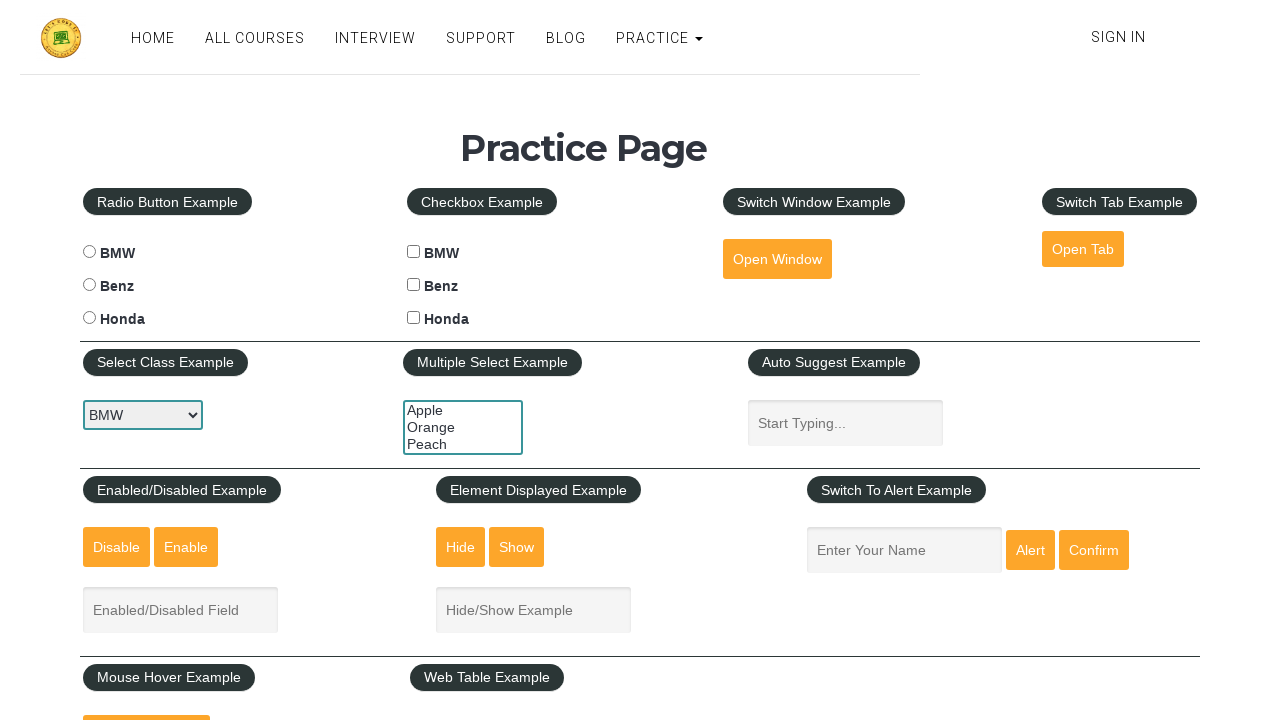

Located all car checkboxes on the practice page
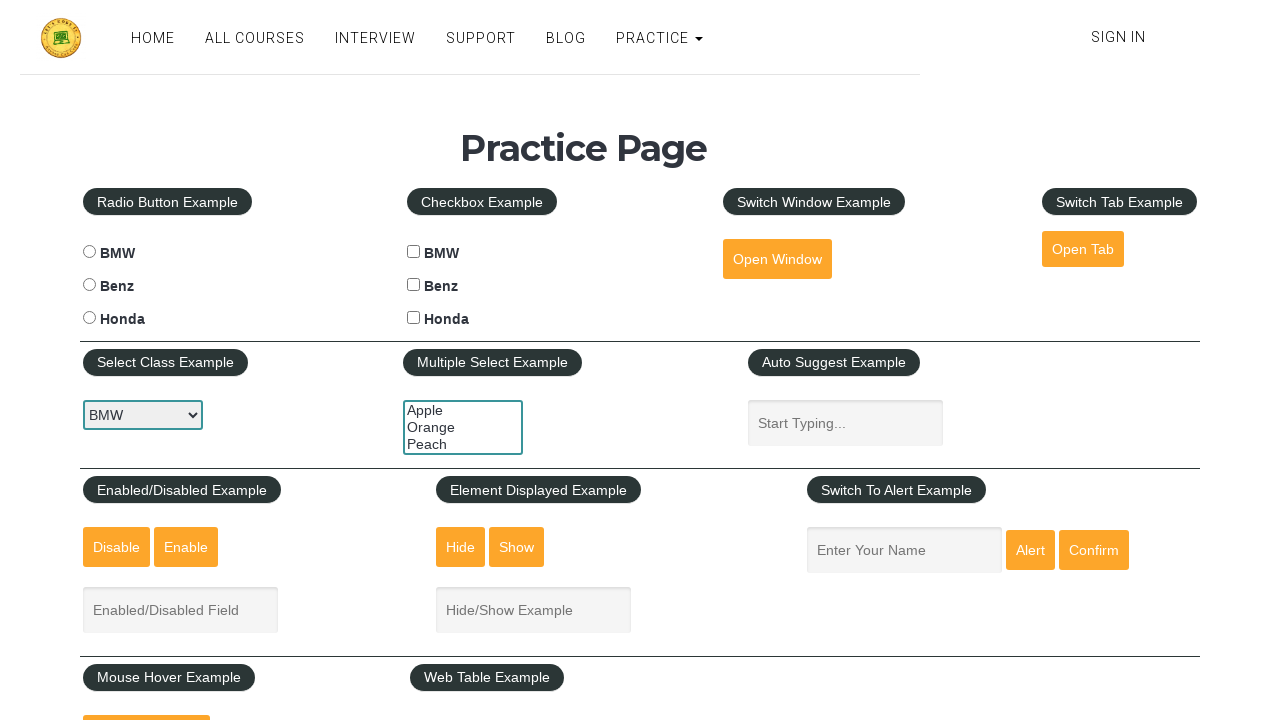

Found 3 car checkboxes to select
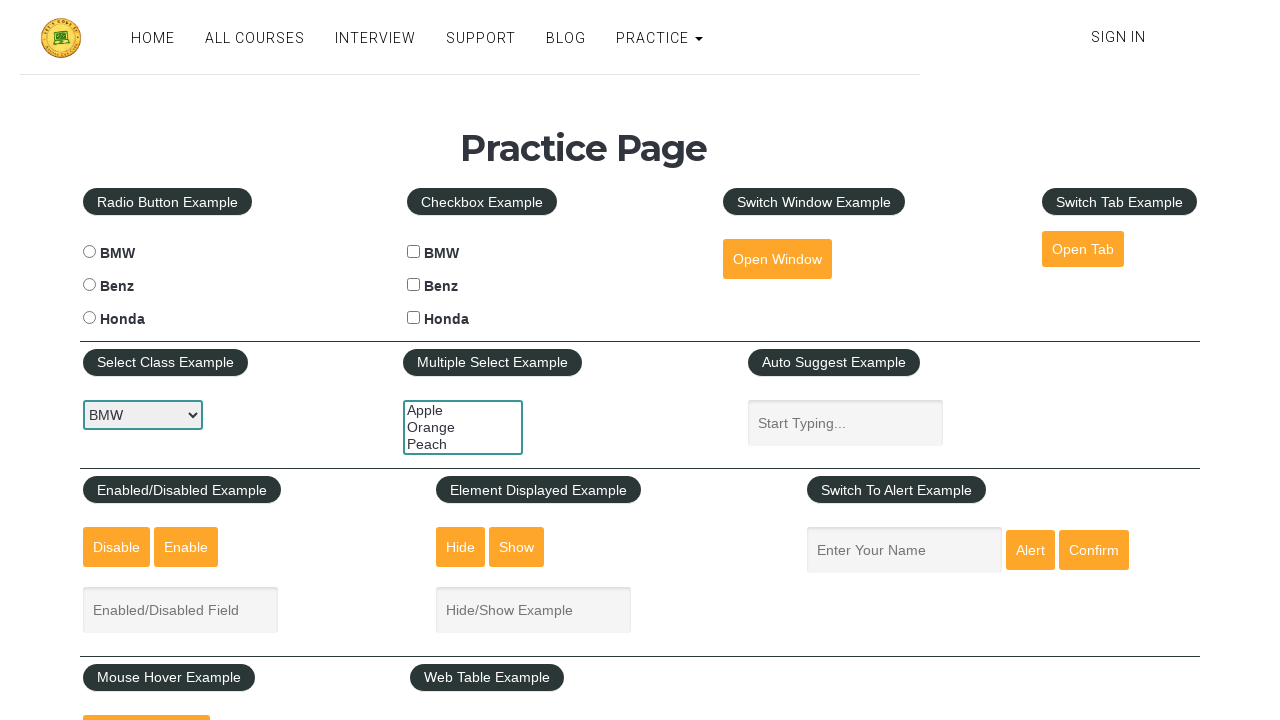

Checked car checkbox 1 of 3 at (414, 252) on xpath=//input[@name="cars" and @type="checkbox"] >> nth=0
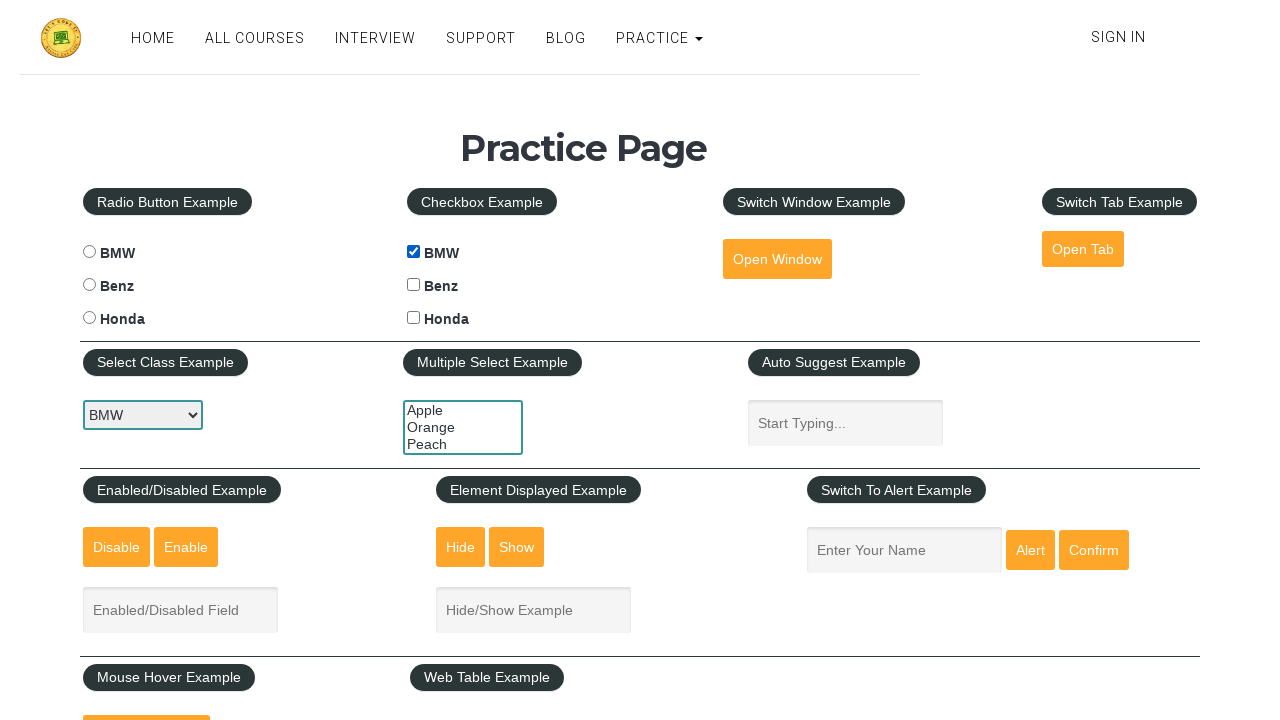

Checked car checkbox 2 of 3 at (414, 285) on xpath=//input[@name="cars" and @type="checkbox"] >> nth=1
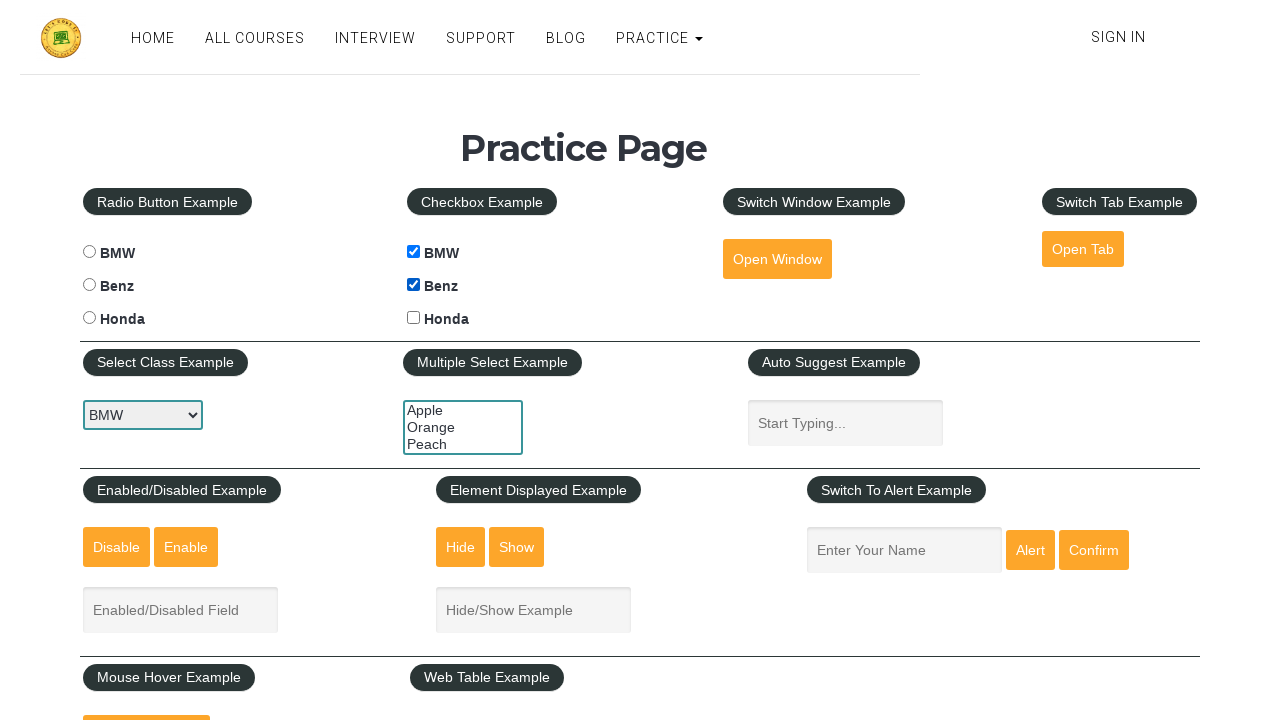

Checked car checkbox 3 of 3 at (414, 318) on xpath=//input[@name="cars" and @type="checkbox"] >> nth=2
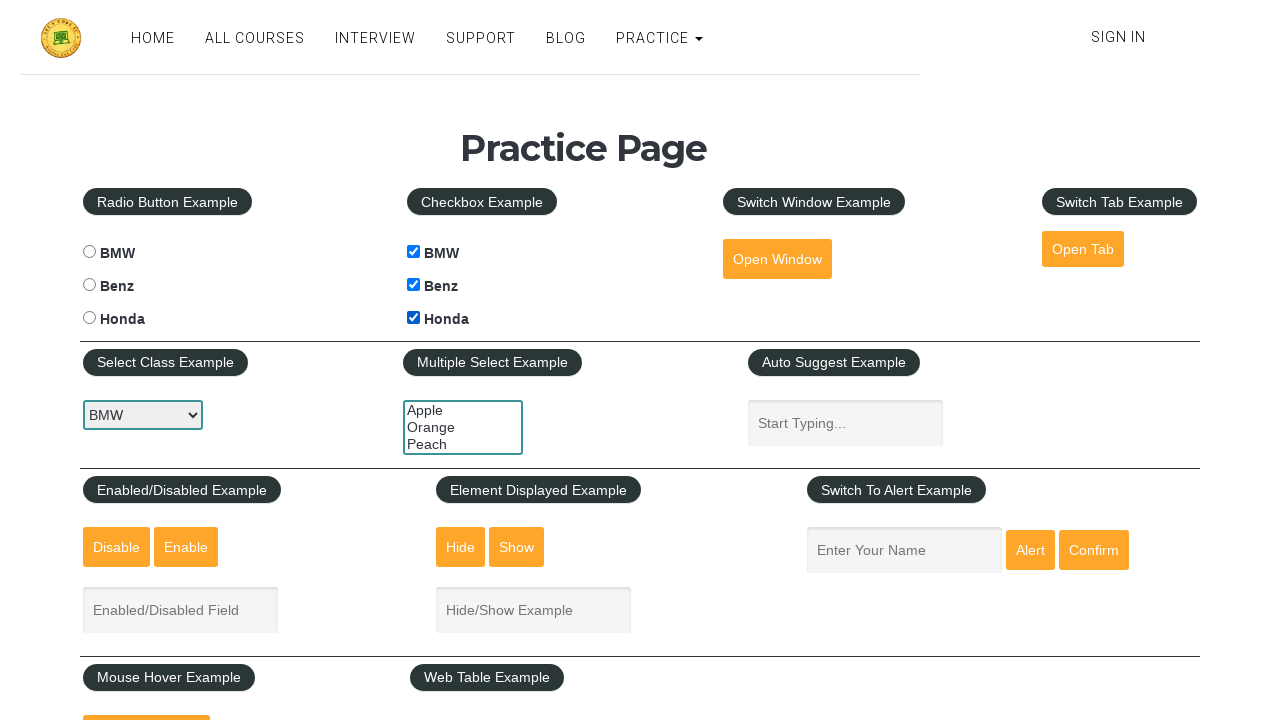

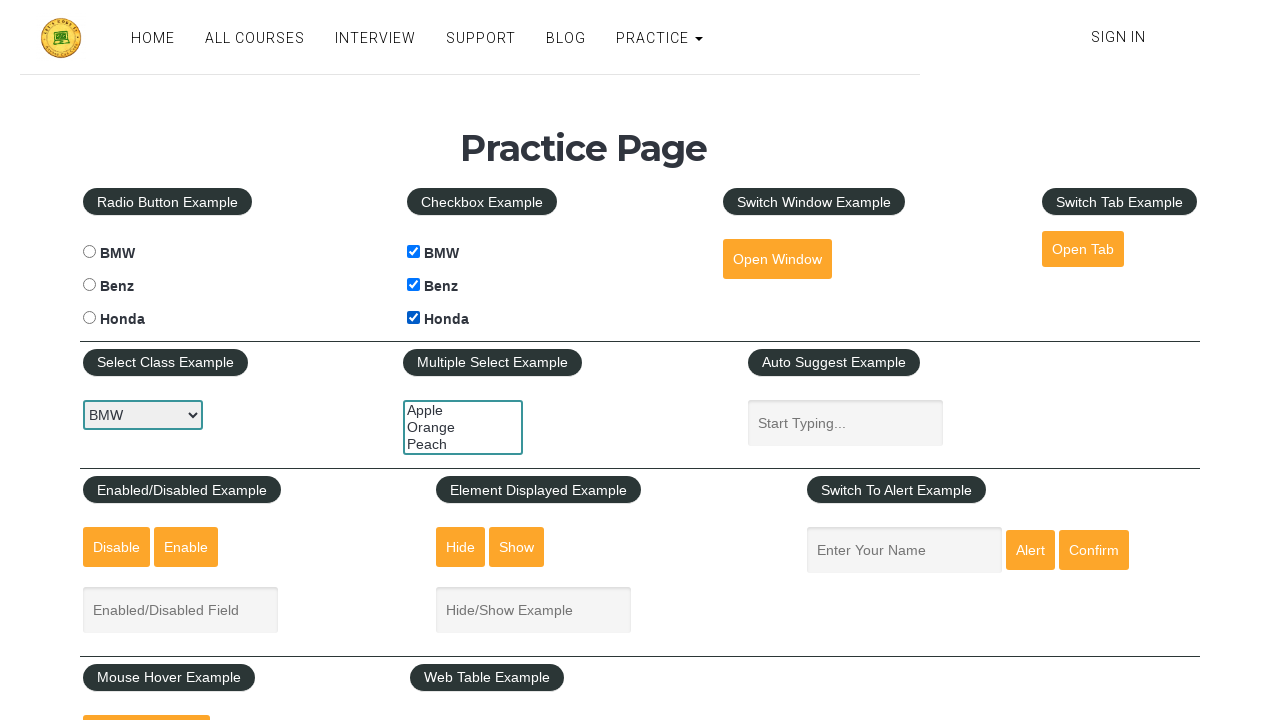